Navigates to OrangeHRM login page and retrieves the screen coordinates (x, y position) of the login button element to verify element location functionality.

Starting URL: https://opensource-demo.orangehrmlive.com/web/index.php/auth/login

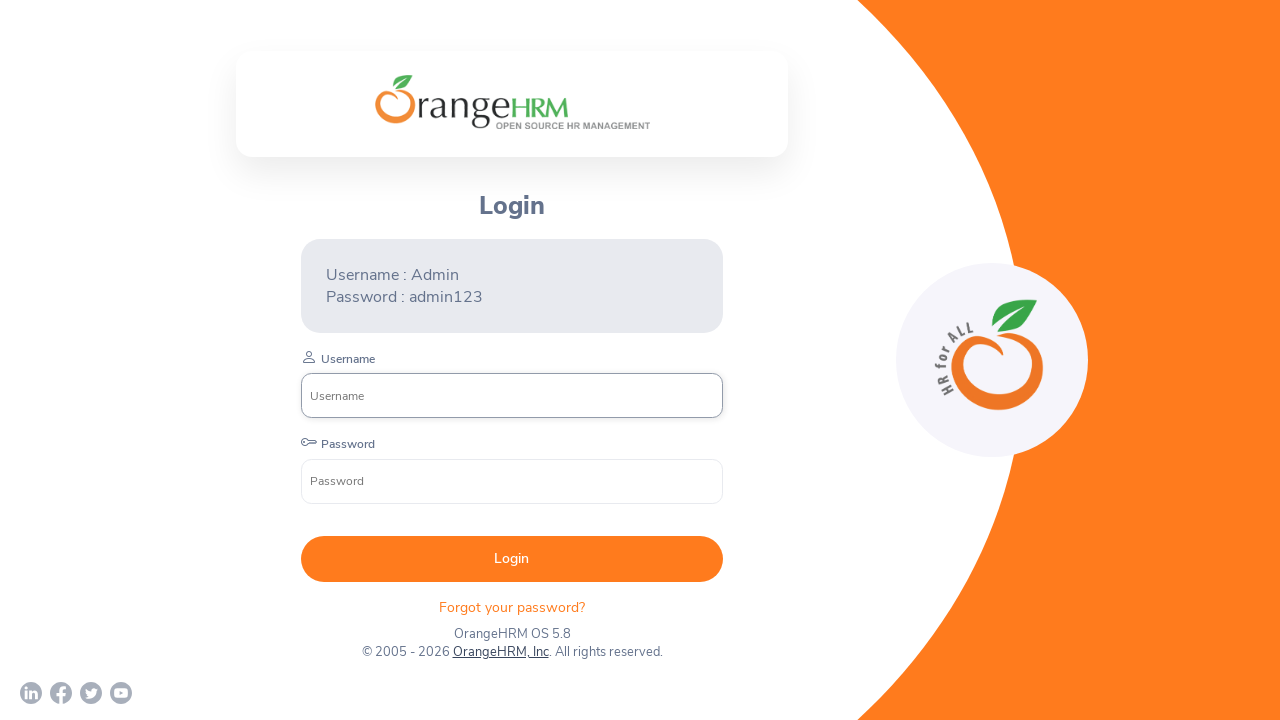

Navigated to OrangeHRM login page
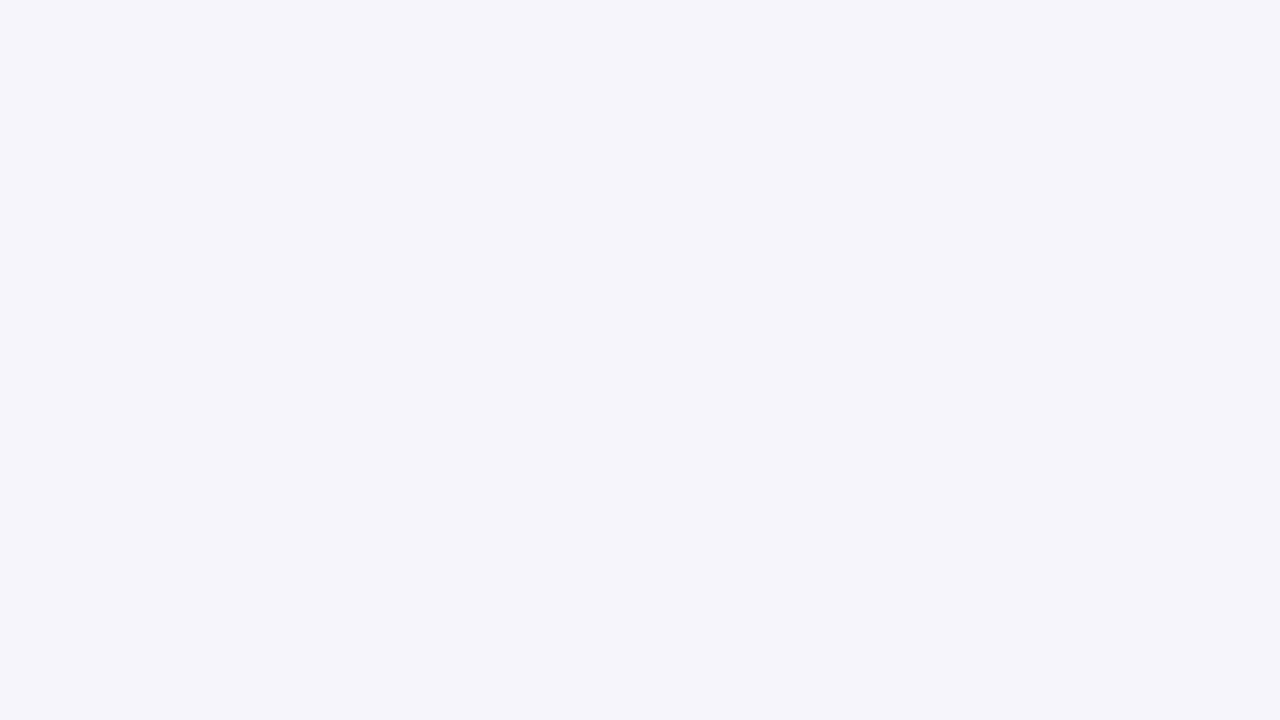

Login button became visible
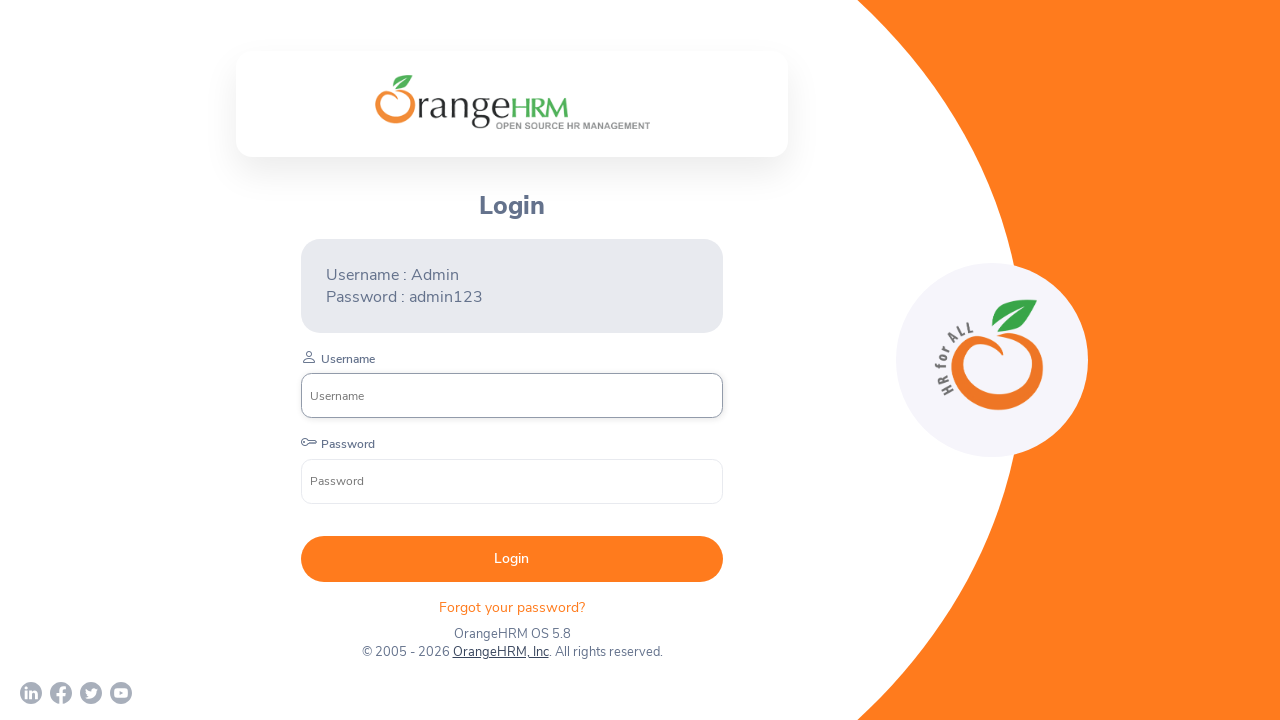

Retrieved bounding box of login button
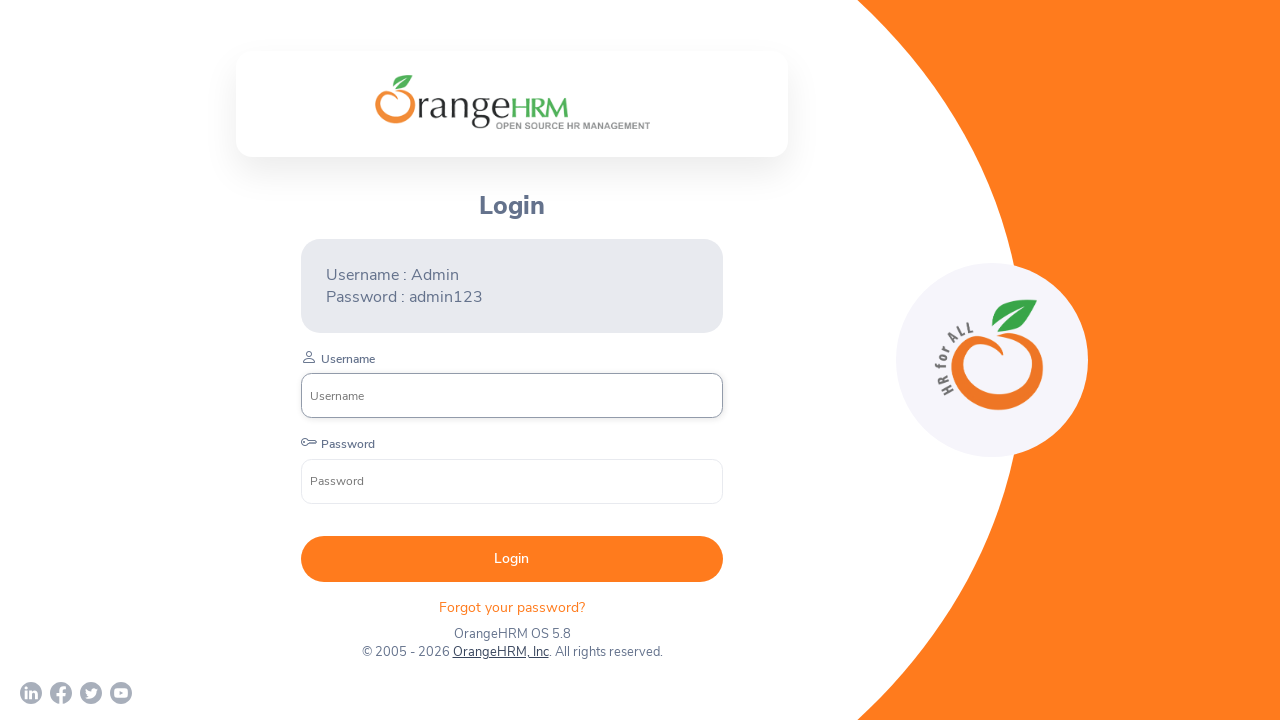

Successfully retrieved login button location - x axis: 300.796875, y axis: 535.65625
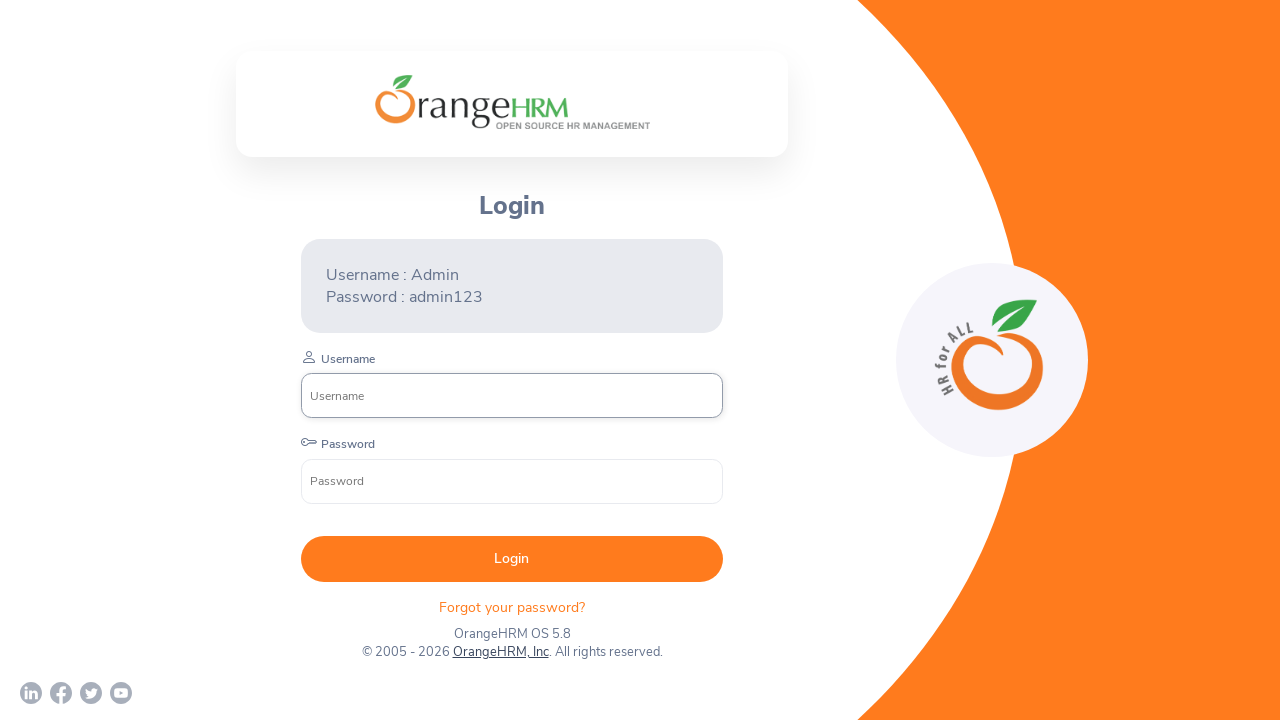

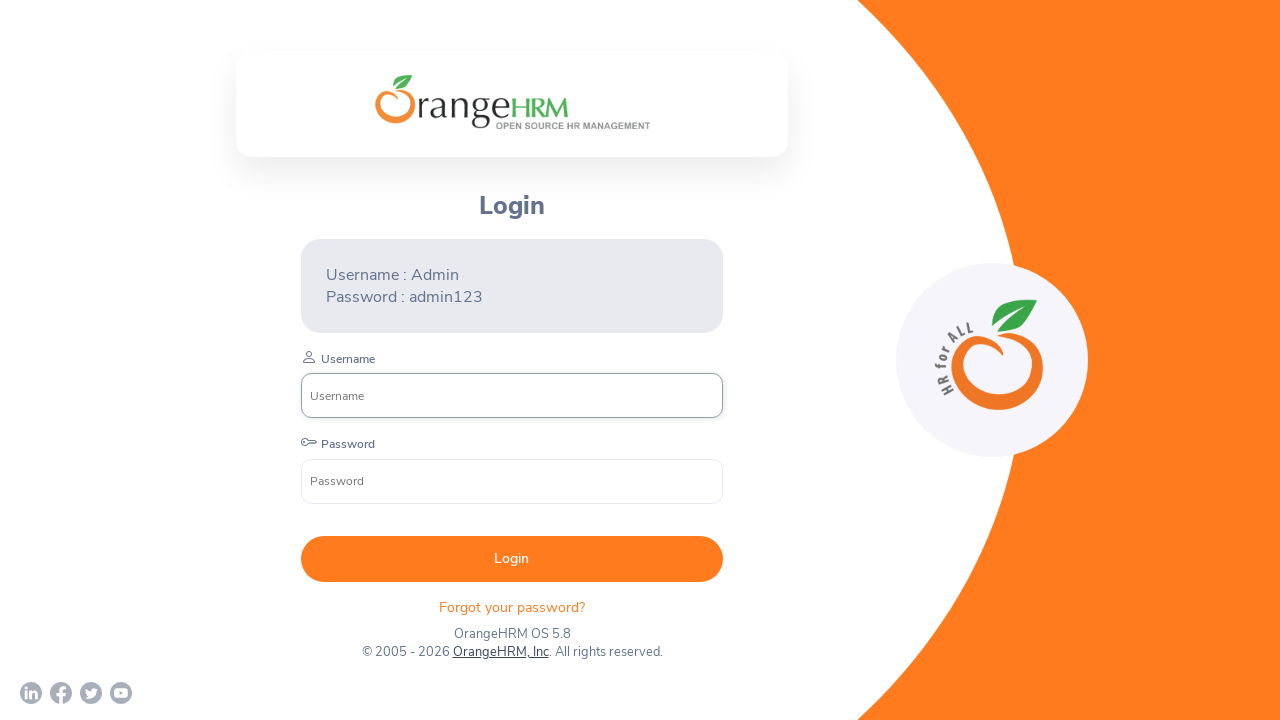